Tests navigation from homepage to About Us page by clicking the About link

Starting URL: https://v1.training-support.net

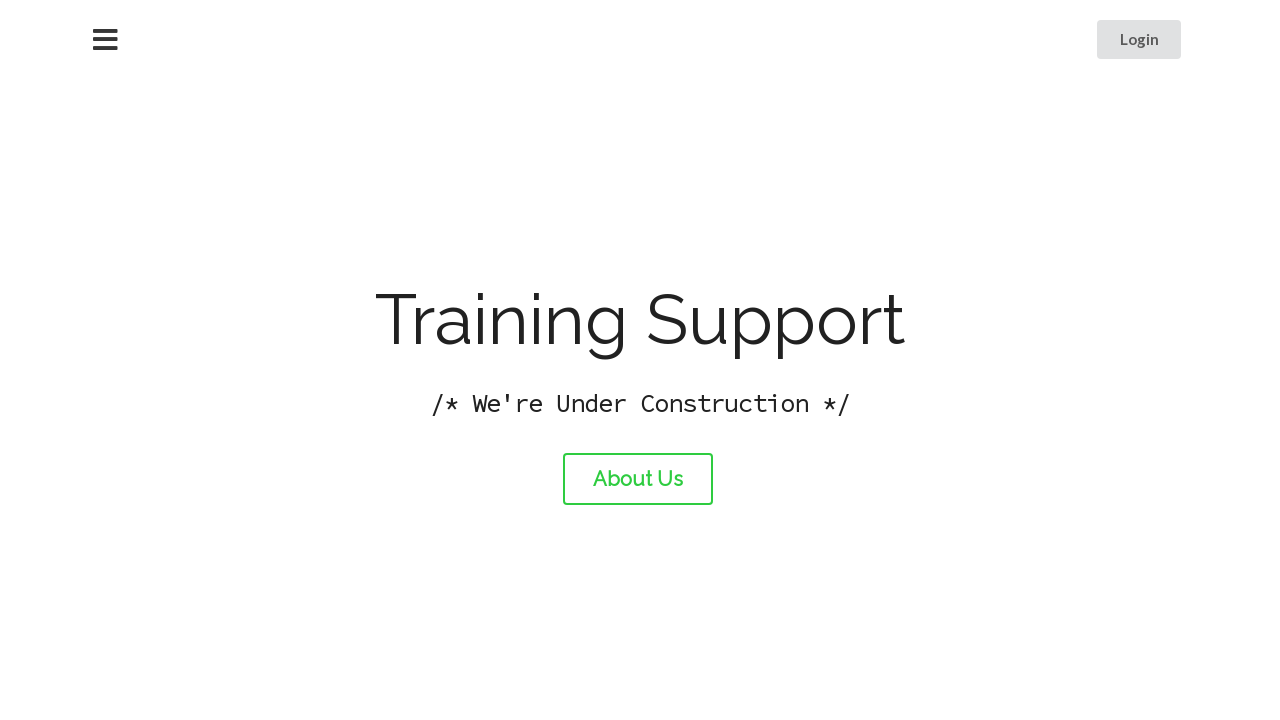

Clicked About Us link at (638, 479) on #about-link
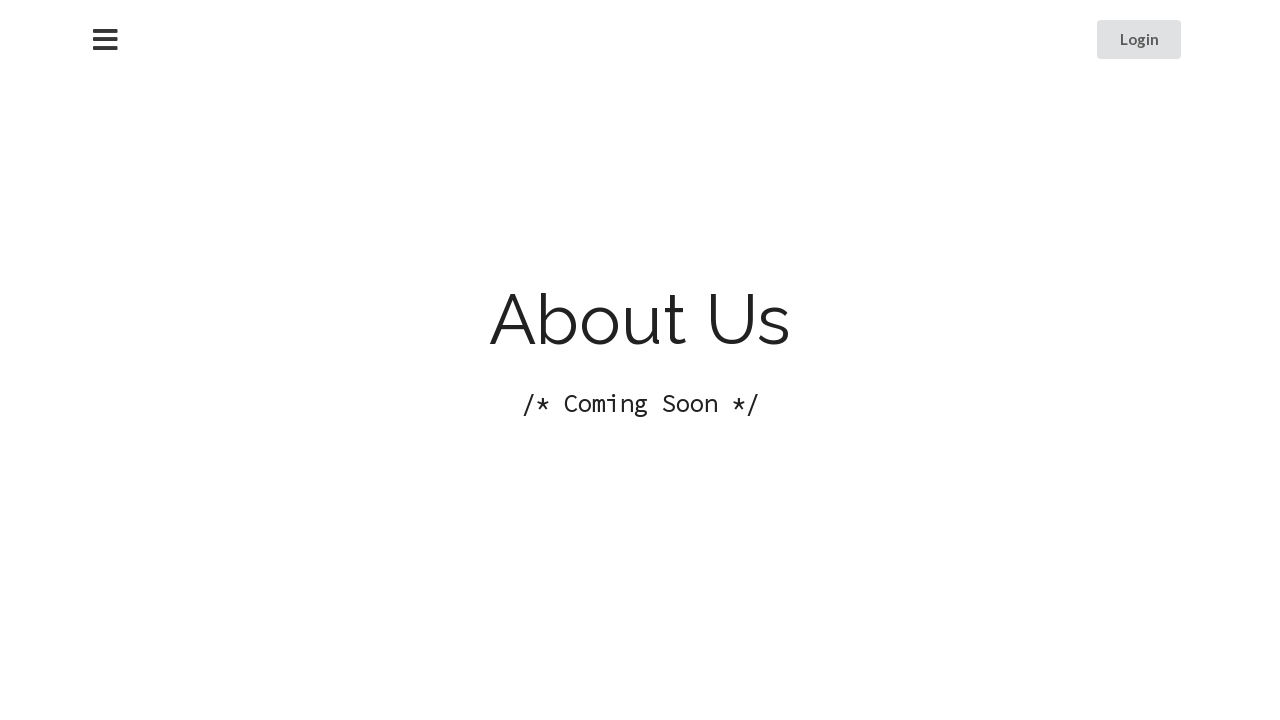

About page loaded
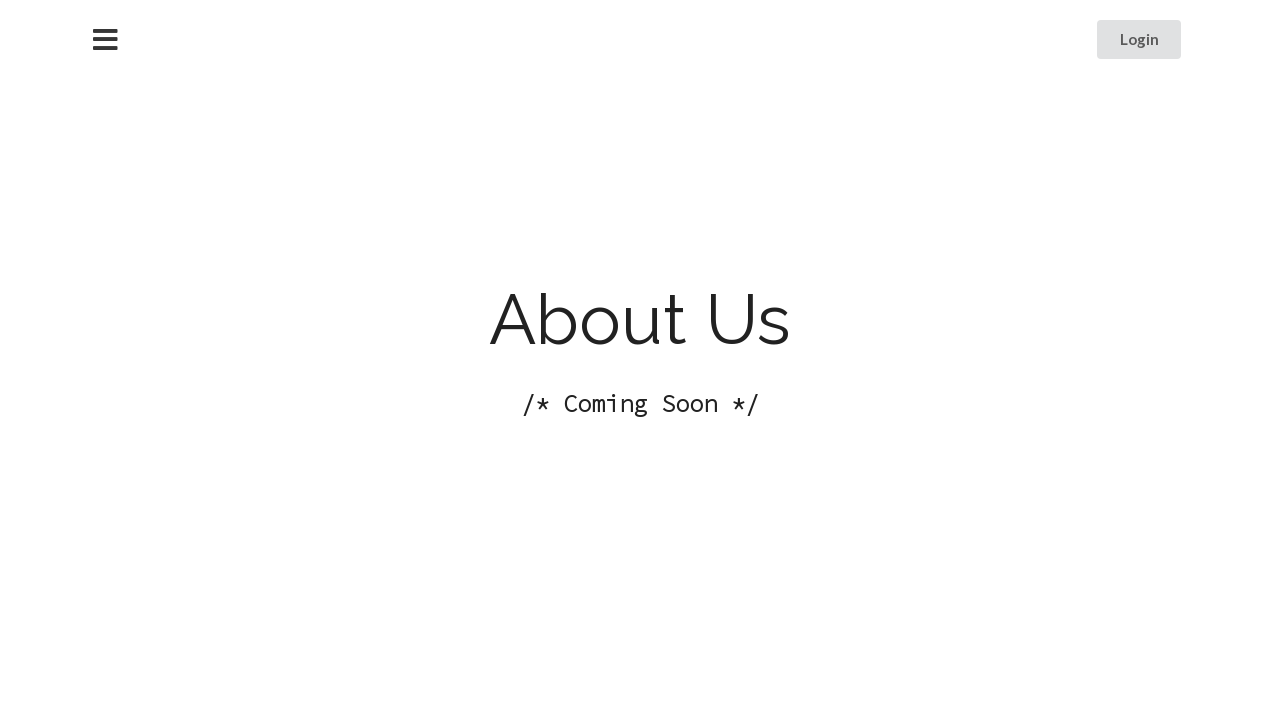

Verified page title is 'About Training Support'
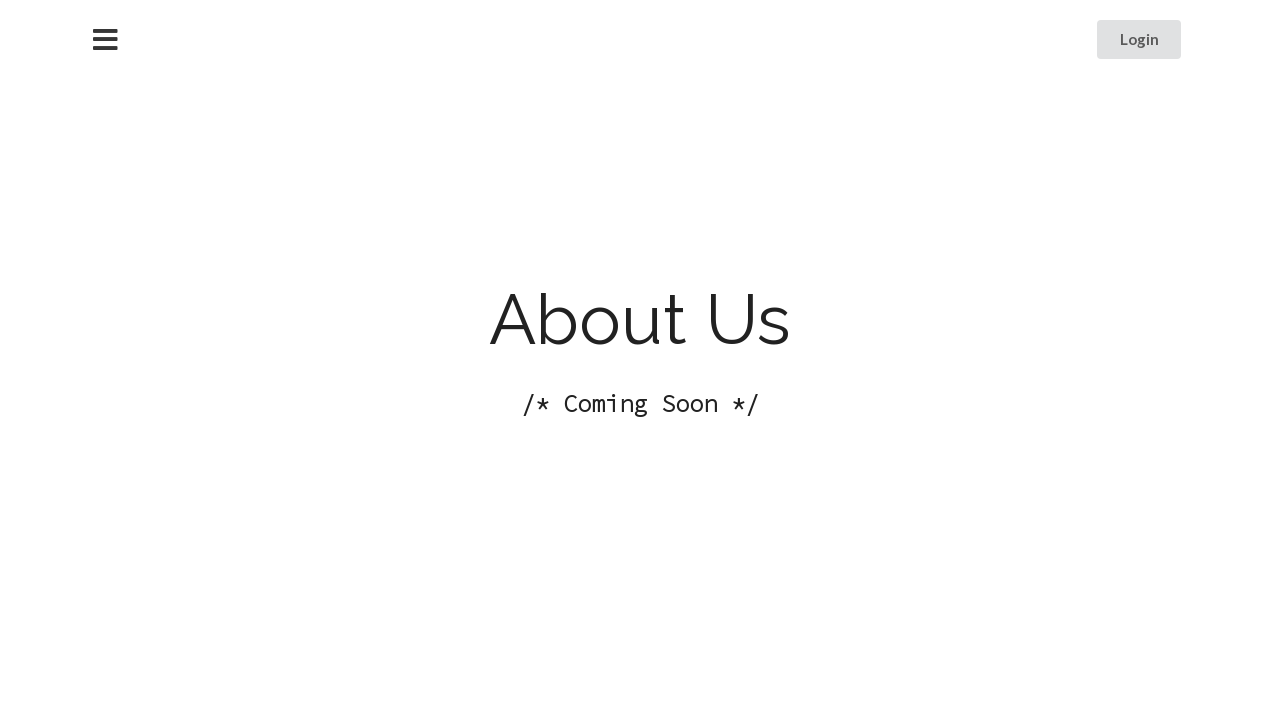

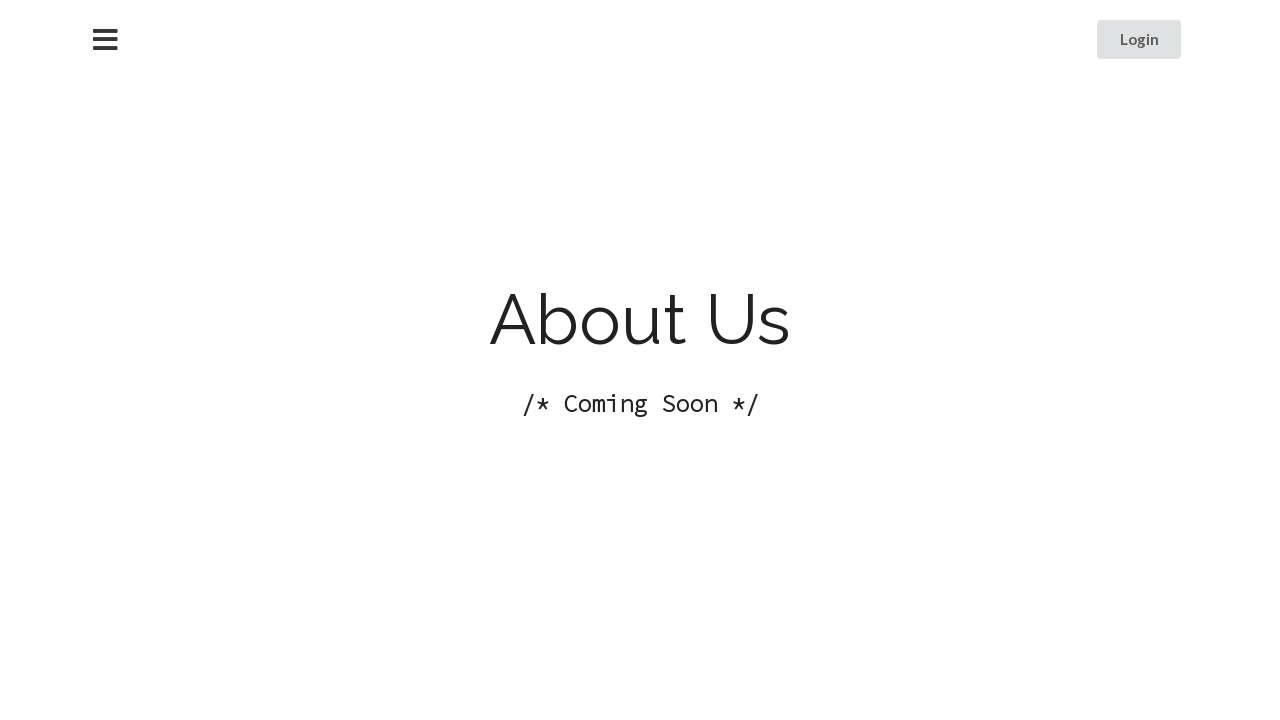